Tests JavaScript scroll functionality by scrolling down 3000 pixels on the page, then scrolling back up 3000 pixels to the original position.

Starting URL: https://p-del.co/

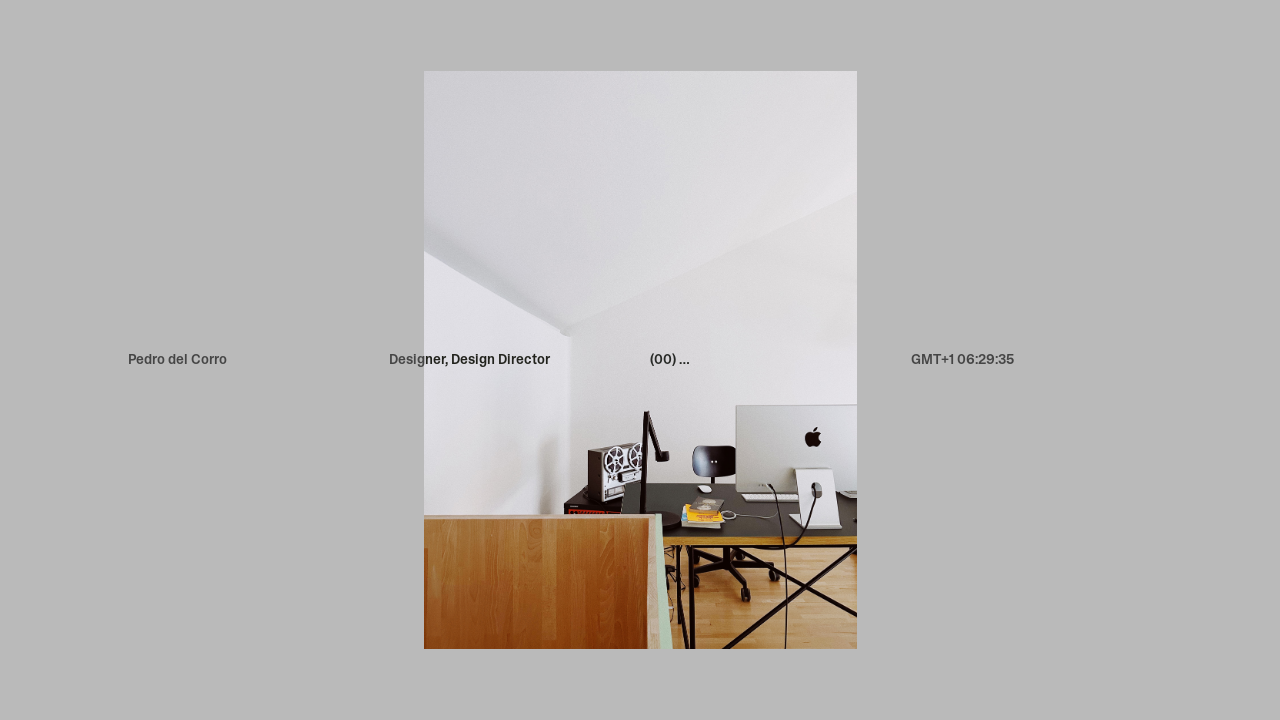

Page loaded (domcontentloaded)
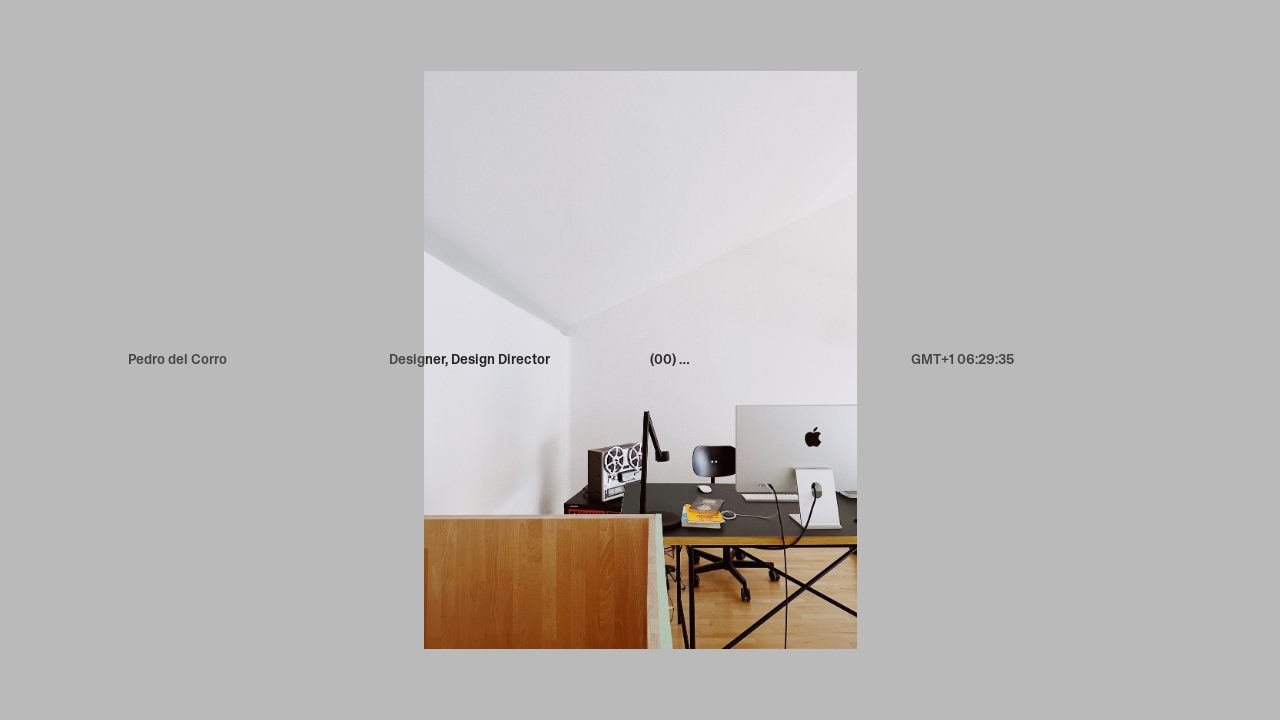

Scrolled down 3000 pixels using JavaScript
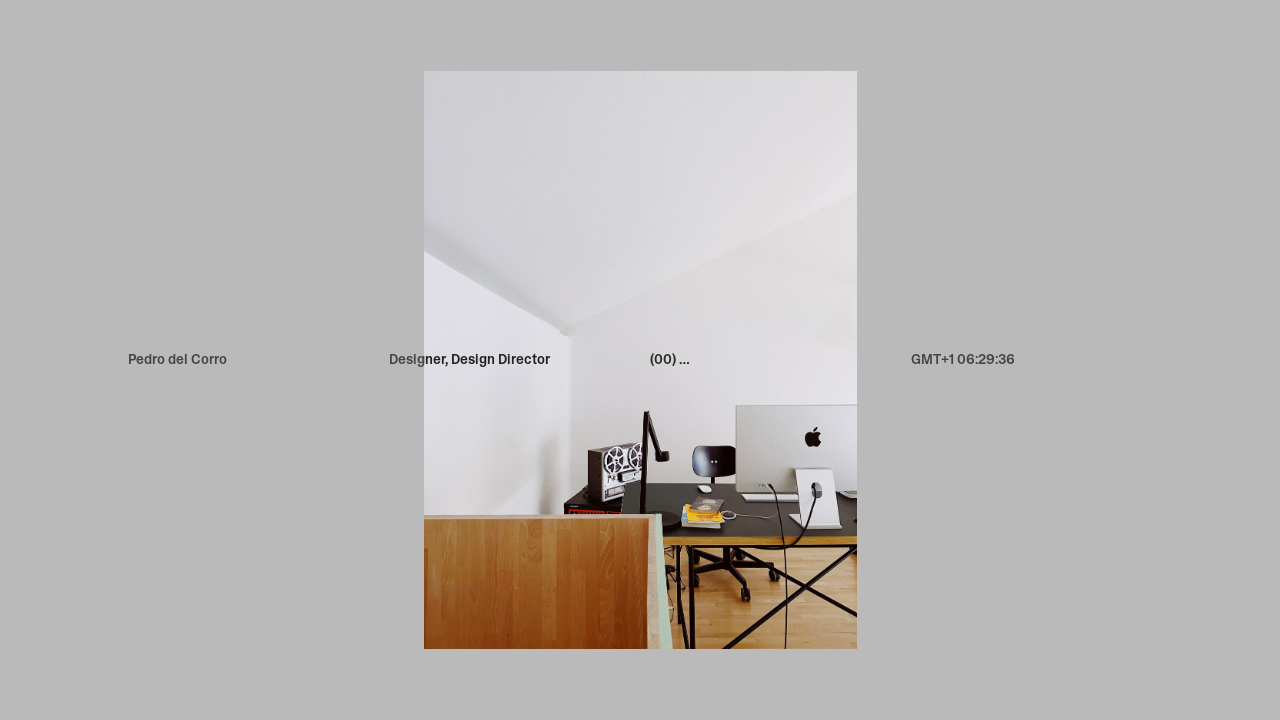

Waited 2 seconds to observe the scroll
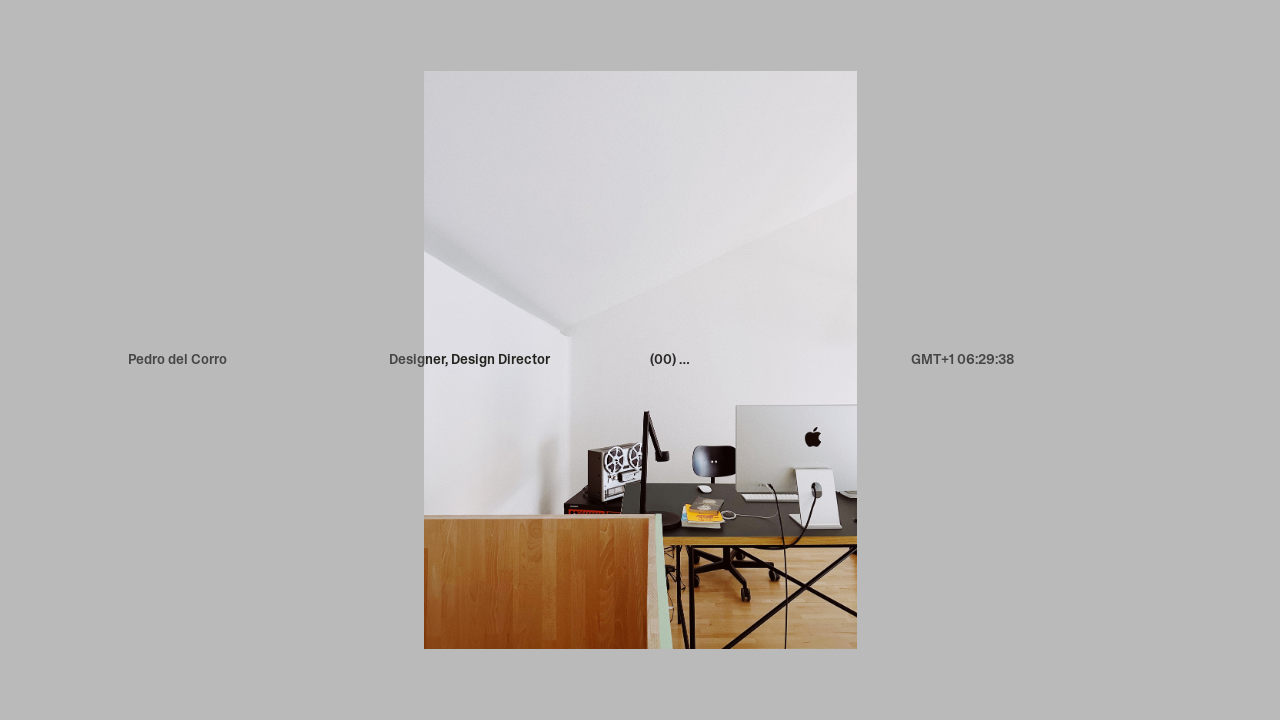

Scrolled back up 3000 pixels using JavaScript
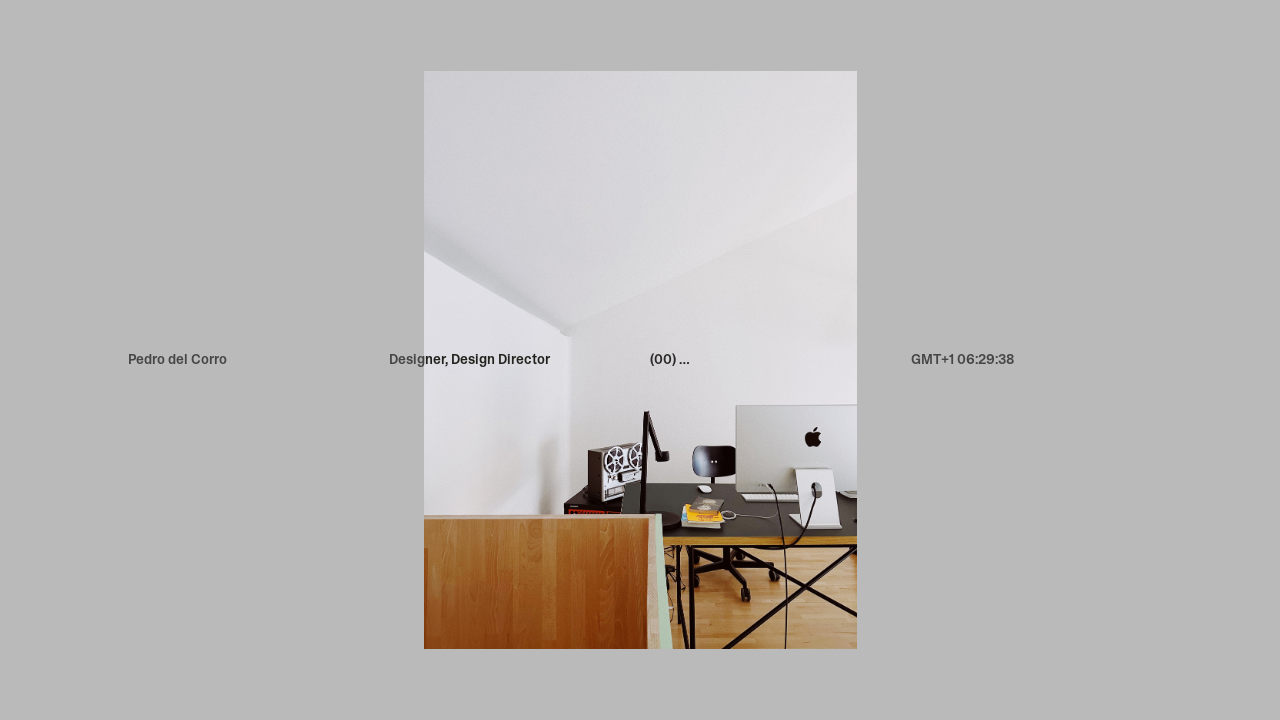

Waited 2 seconds to observe the scroll back to original position
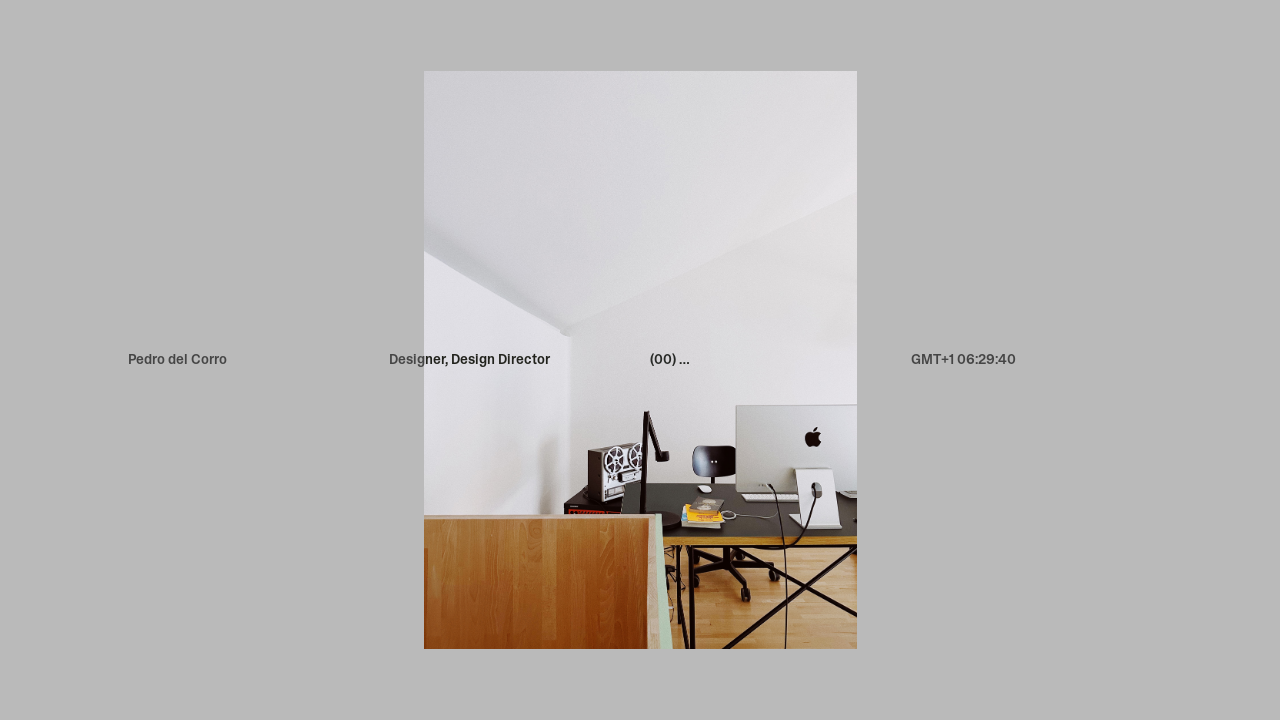

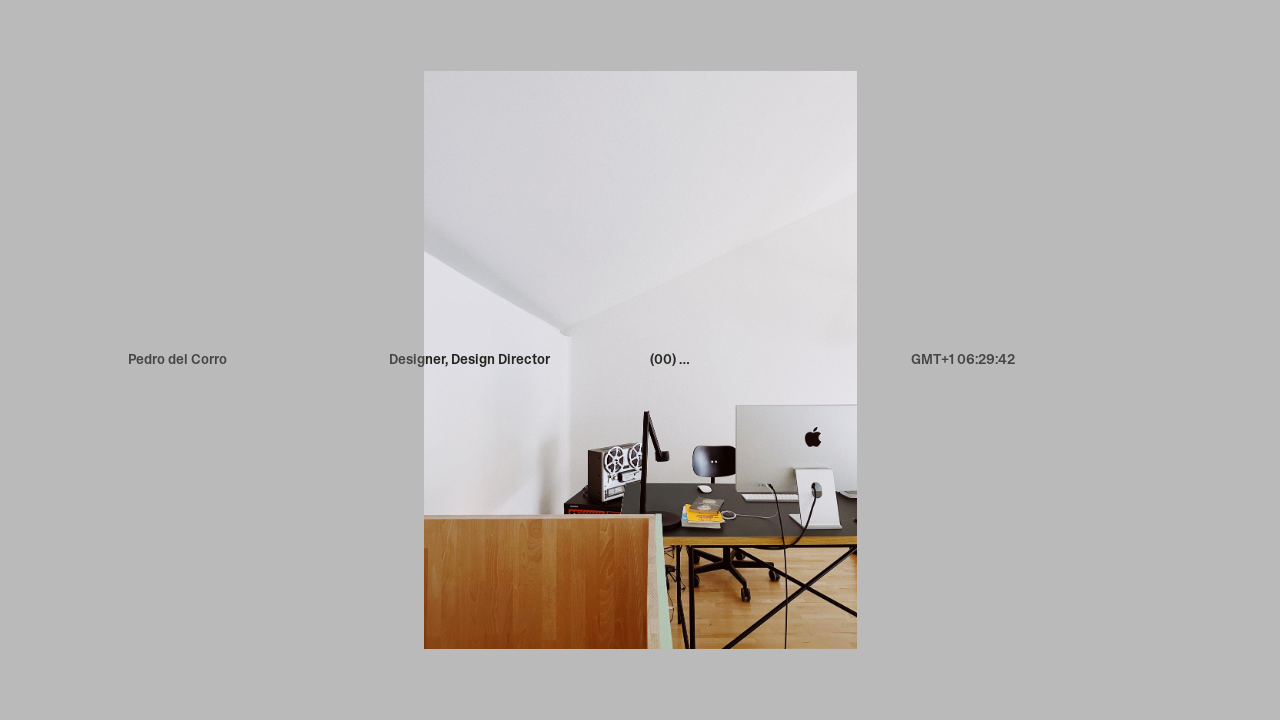